Navigates to the Hepsiburada e-commerce homepage and verifies the page loads successfully

Starting URL: https://www.hepsiburada.com/

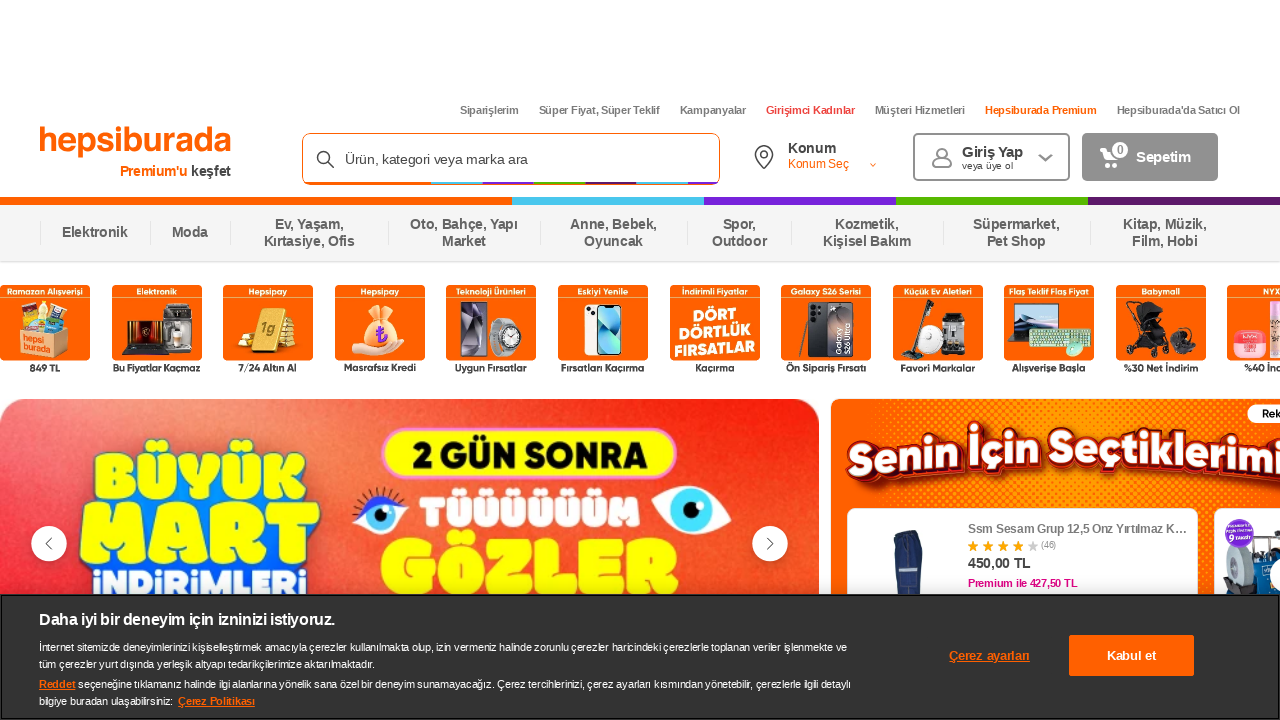

Waited for page DOM content to load
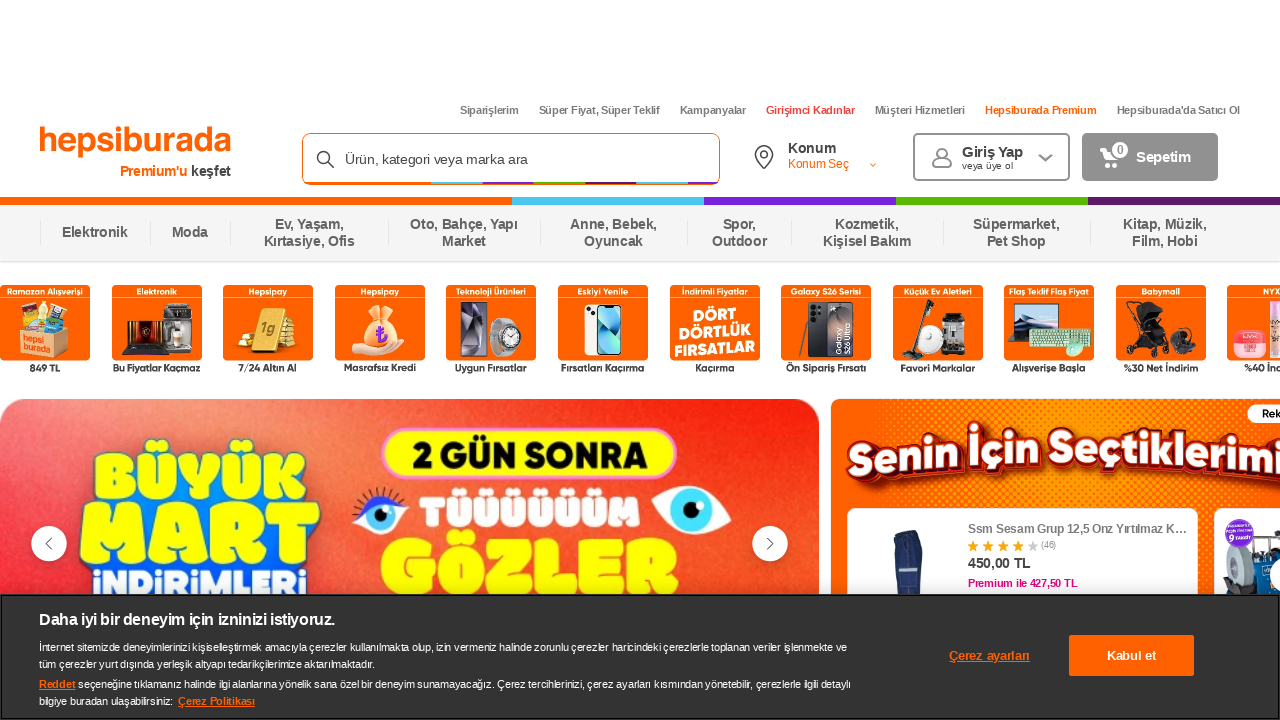

Verified body element is present on Hepsiburada homepage
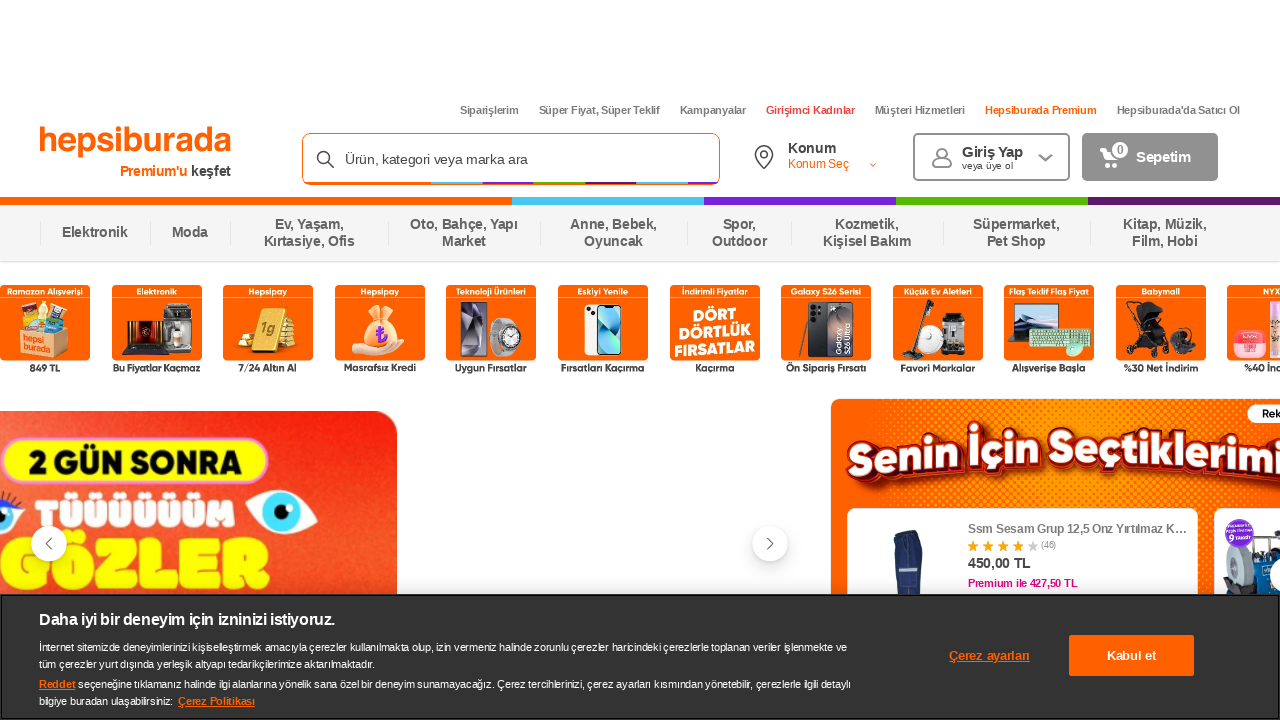

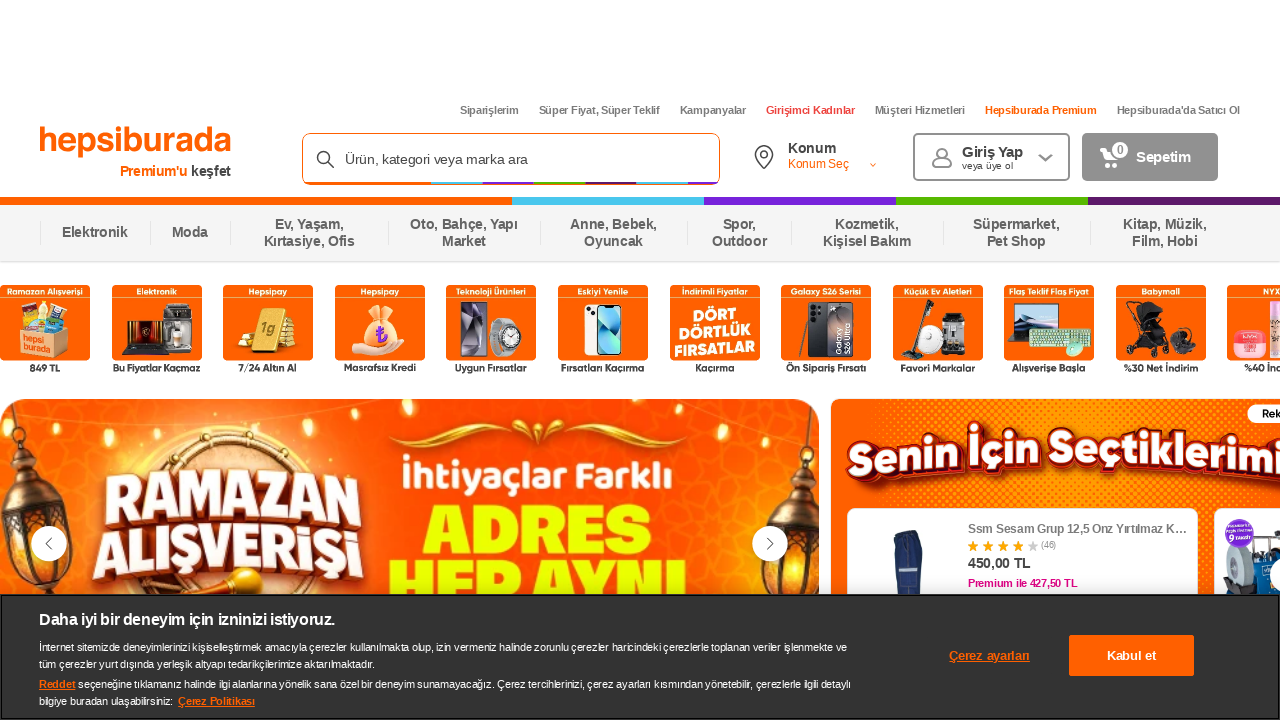